Tests sending a tab key press without targeting a specific element using keyboard actions, and verifies the result text displays the correct key.

Starting URL: http://the-internet.herokuapp.com/key_presses

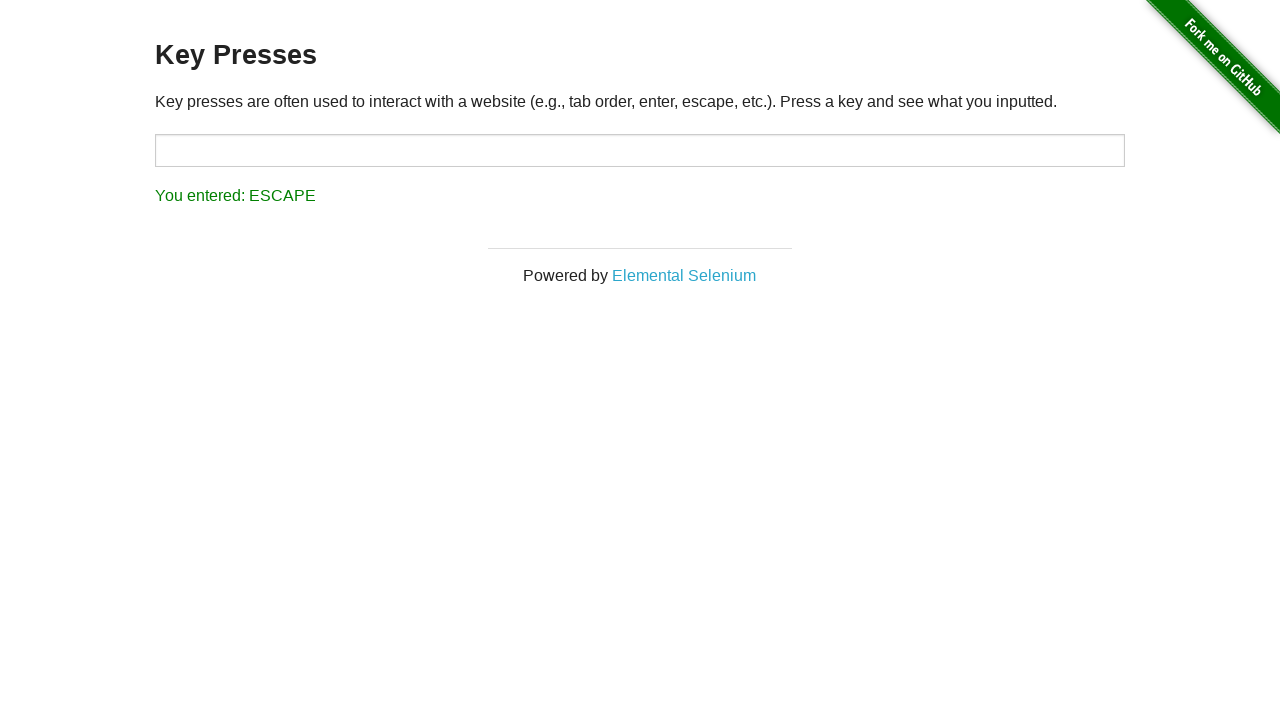

Navigated to key presses test page
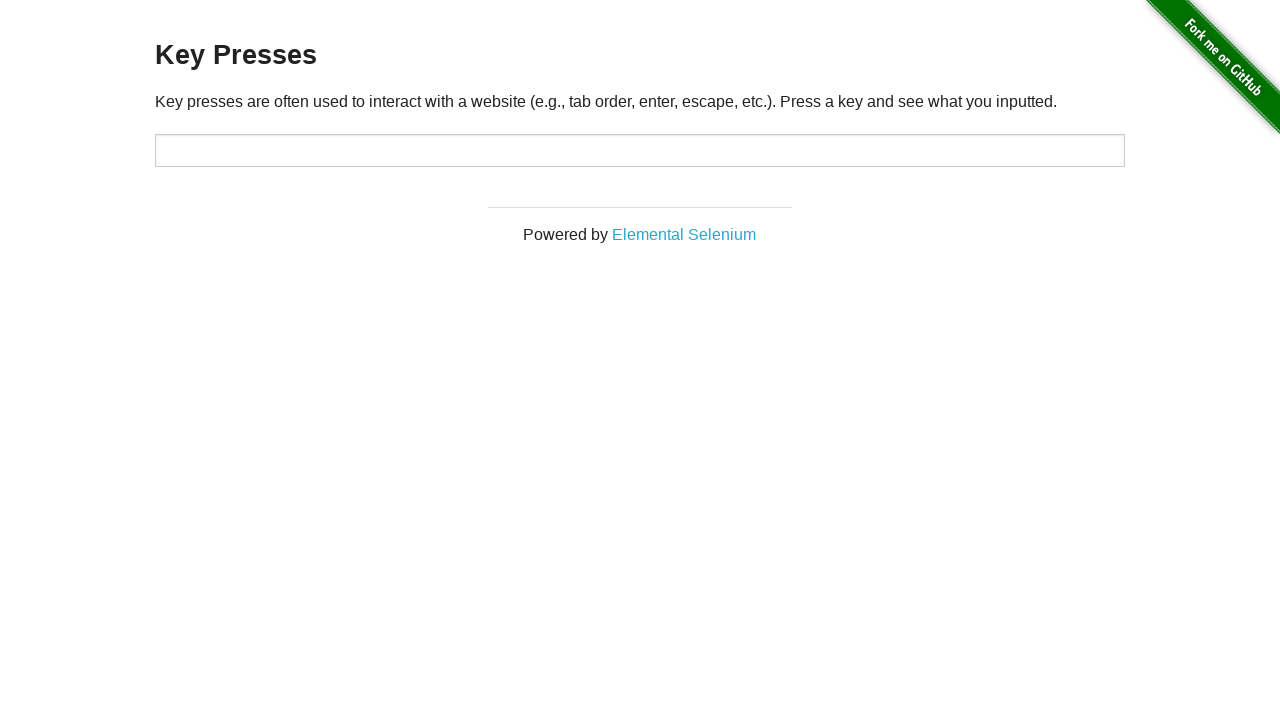

Sent Tab key press to the page
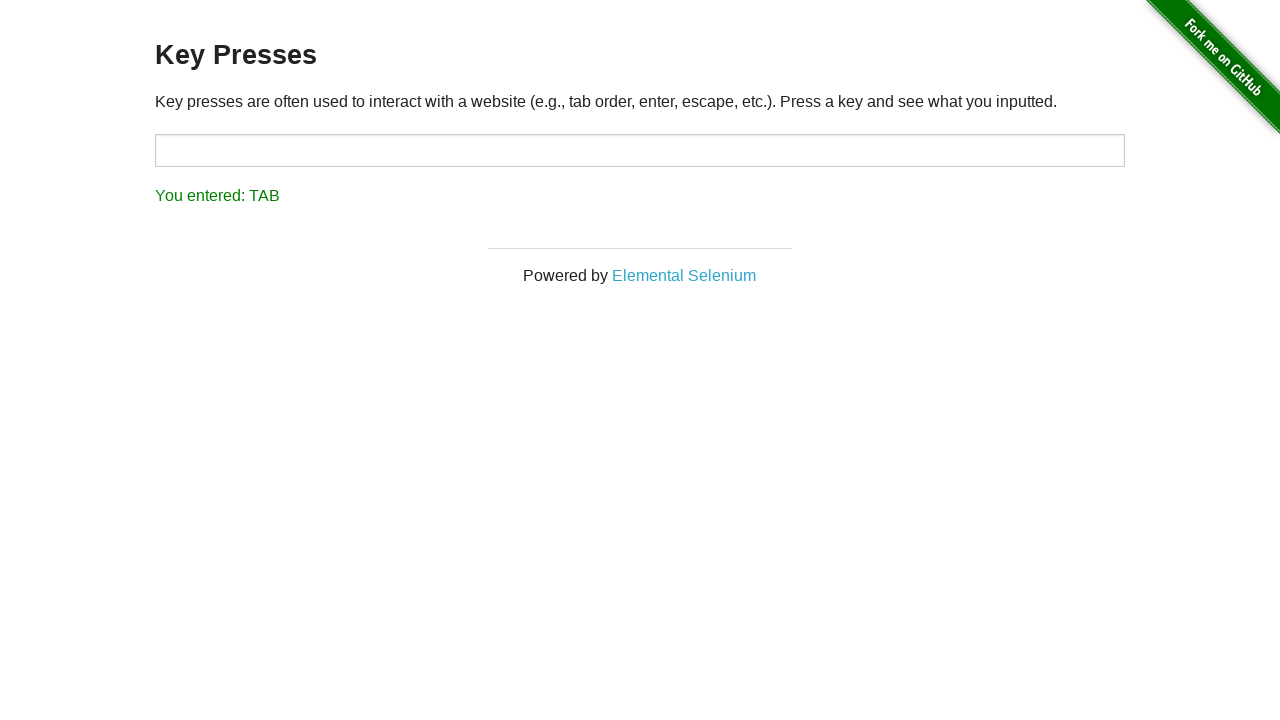

Result element loaded
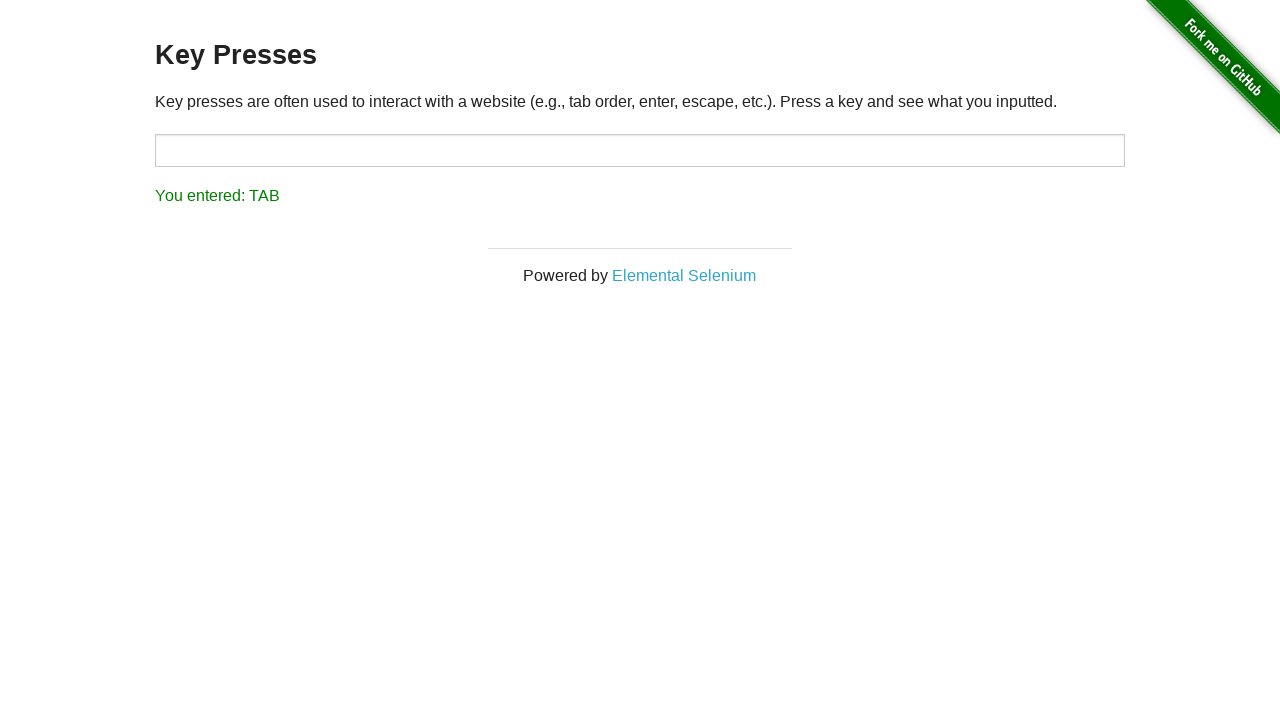

Retrieved result text: 'You entered: TAB'
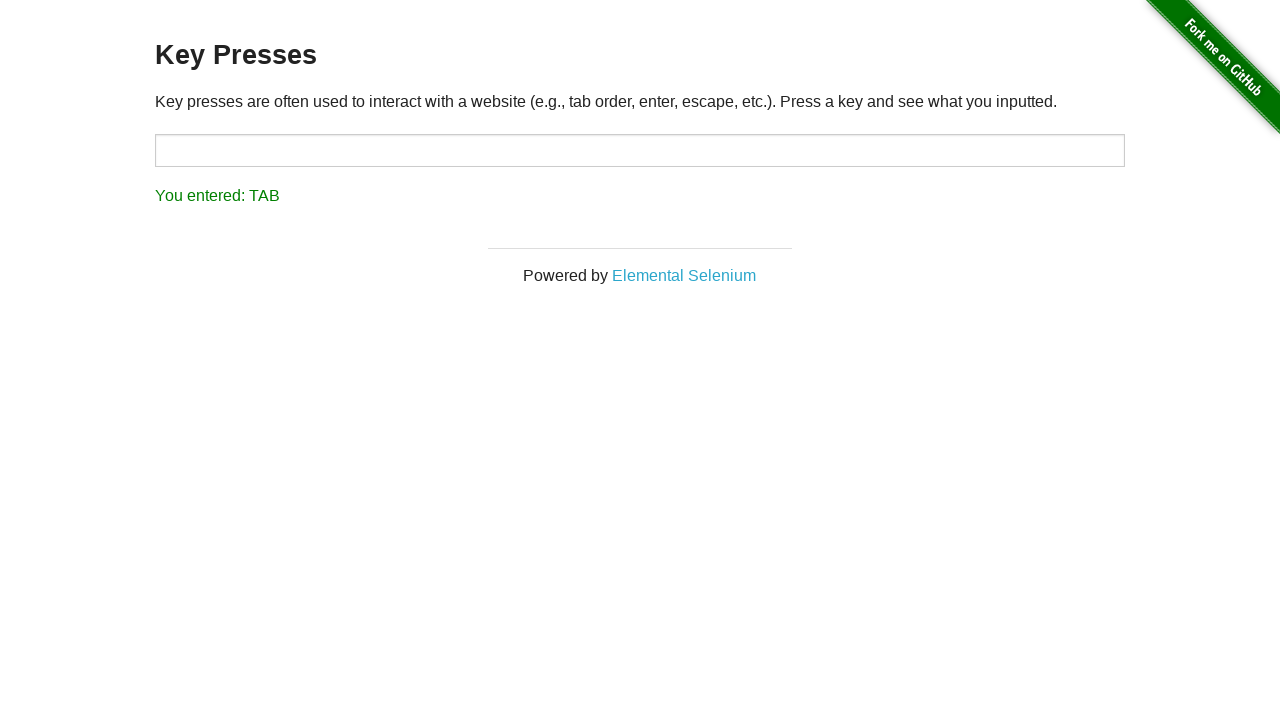

Verified result text displays 'You entered: TAB'
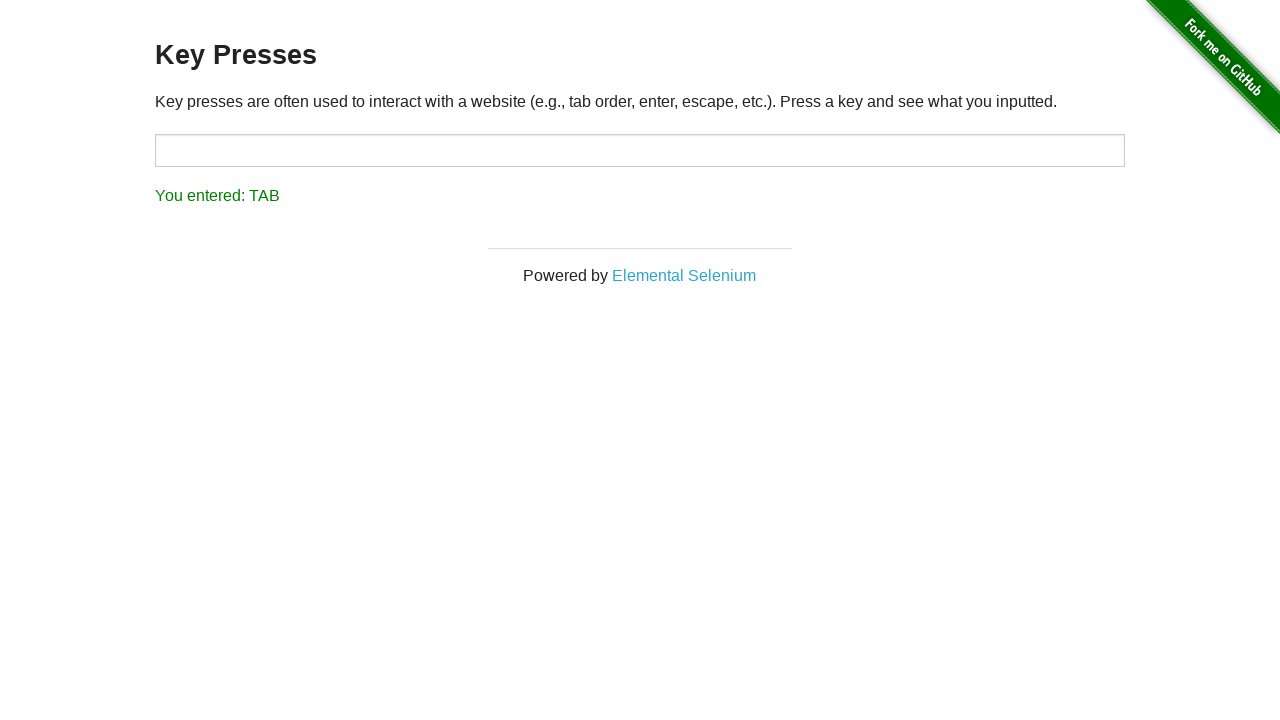

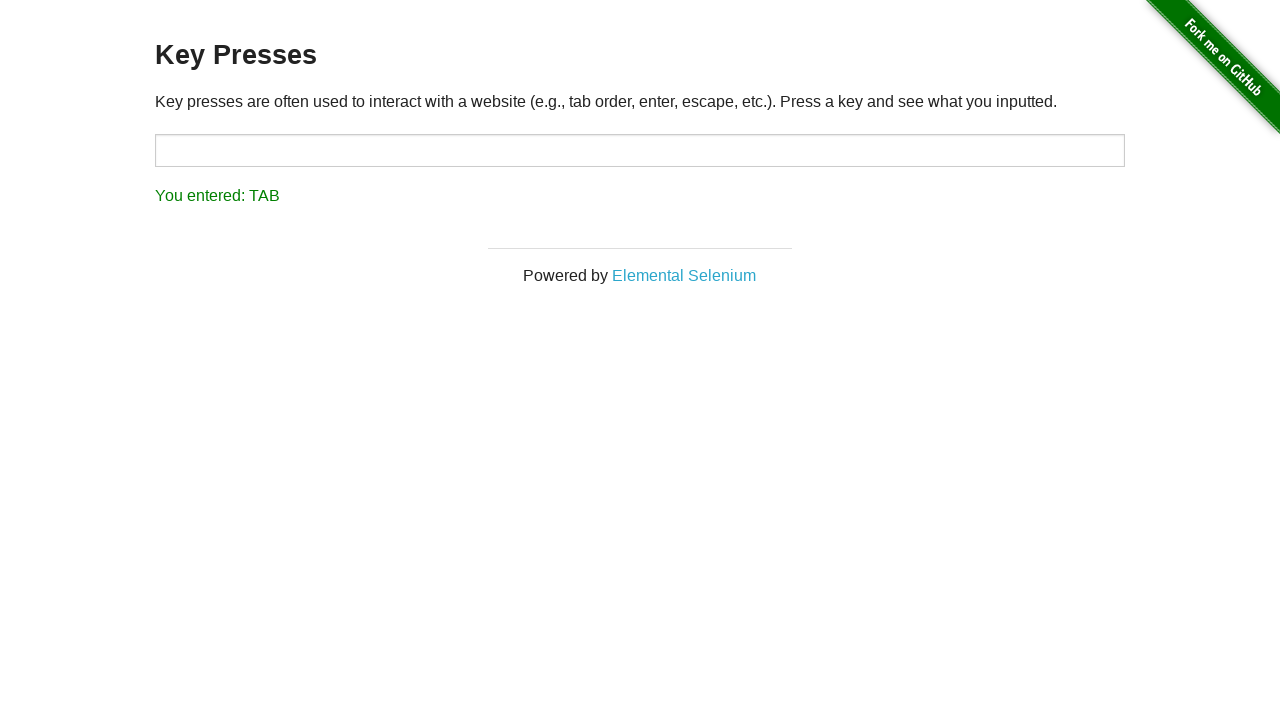